Tests synchronization by waiting for text to change on the page using a sleep delay, then verifies the text has updated to the expected value

Starting URL: https://kristinek.github.io/site/examples/sync

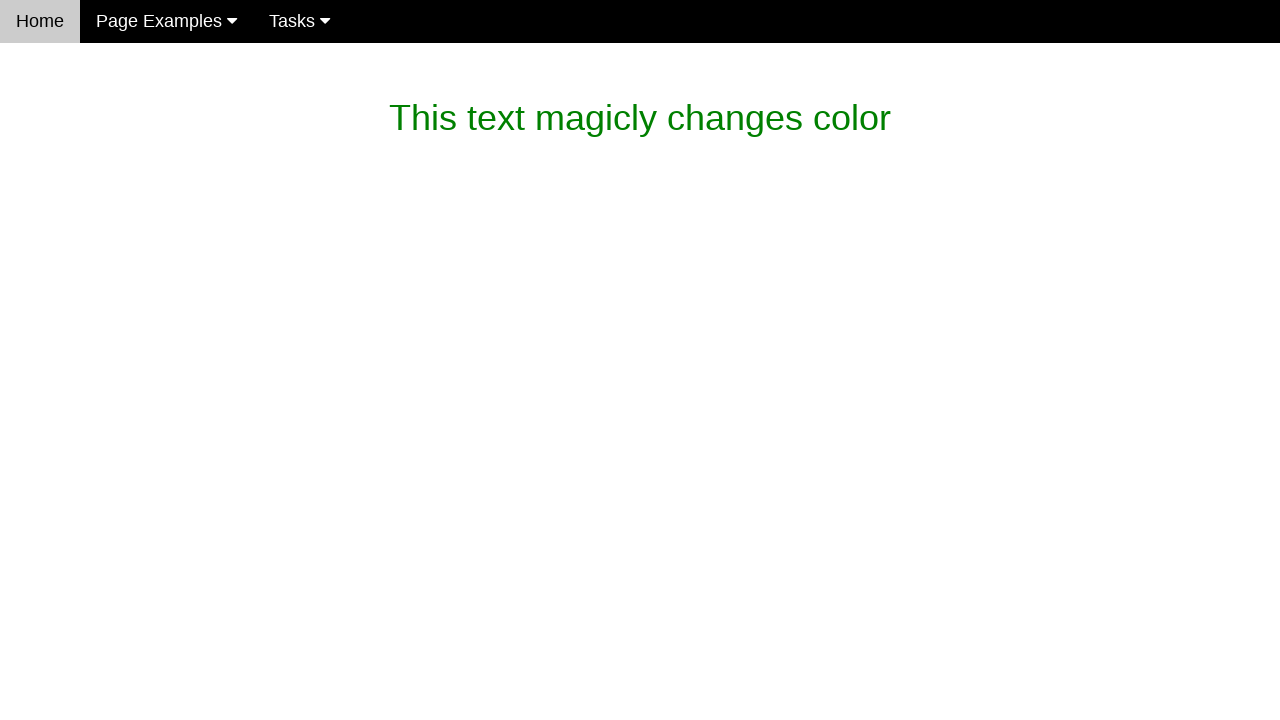

Waited for magic text to change to expected value
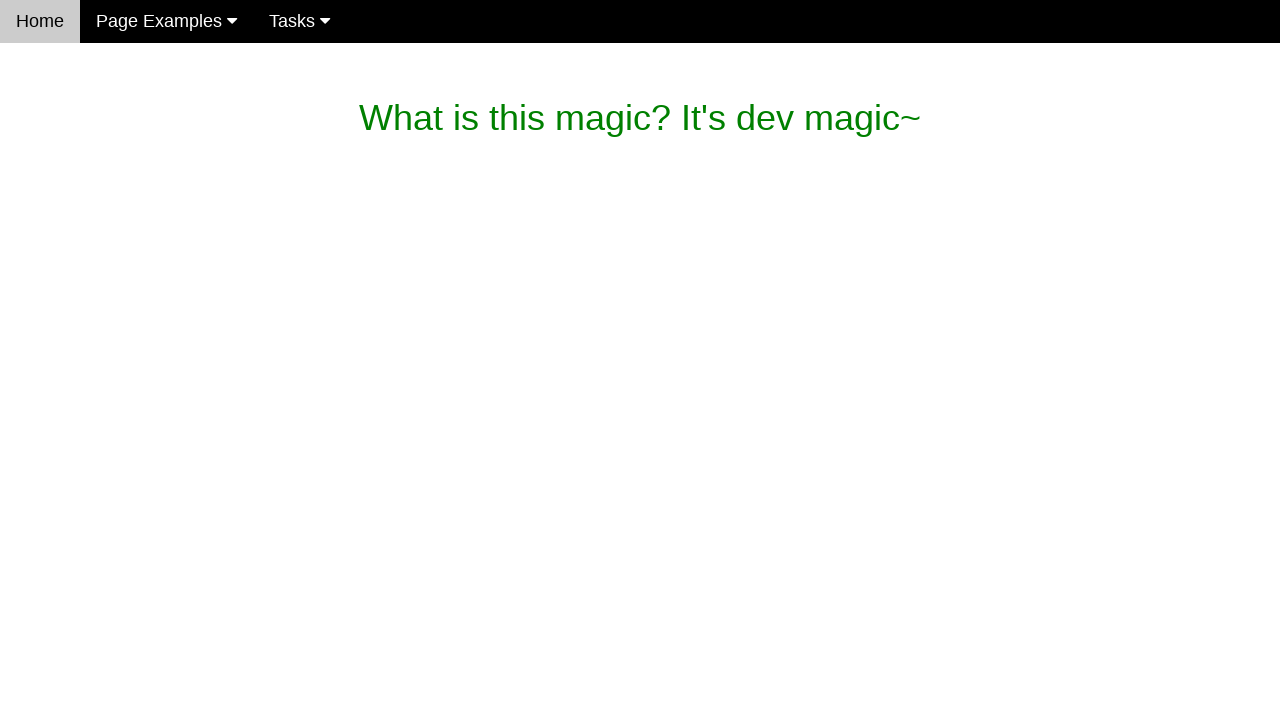

Verified magic text content matches expected value
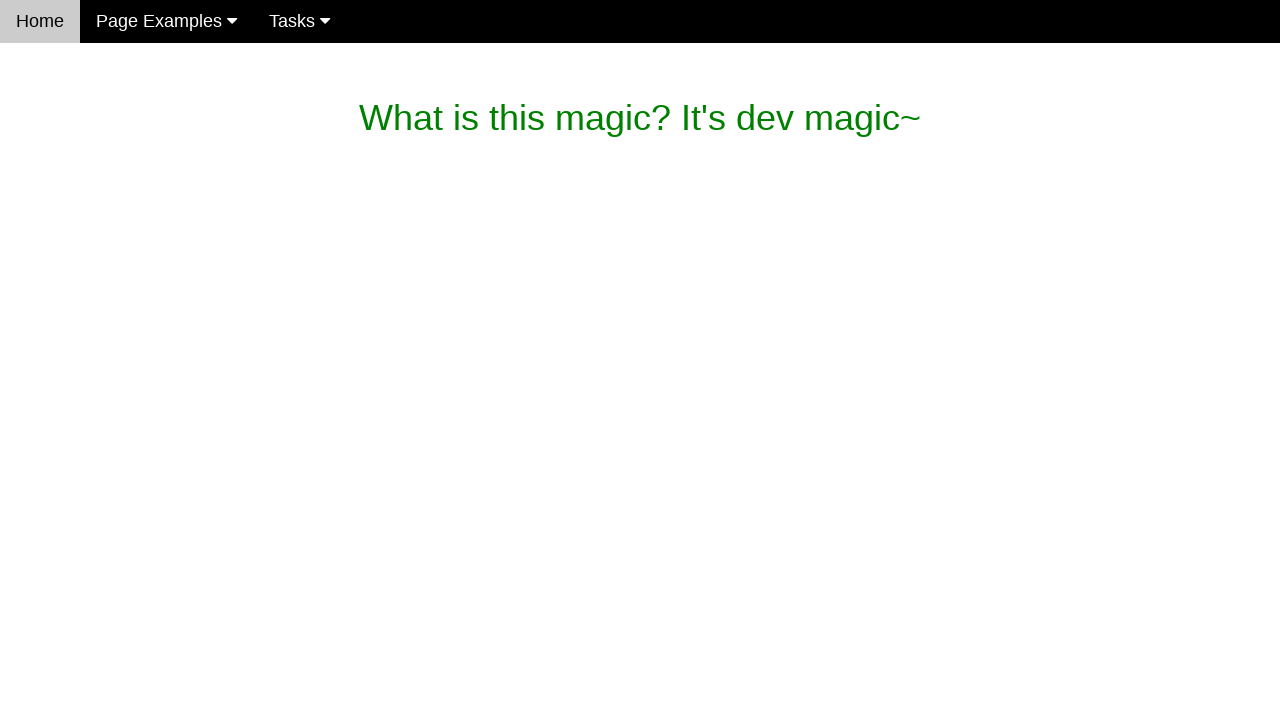

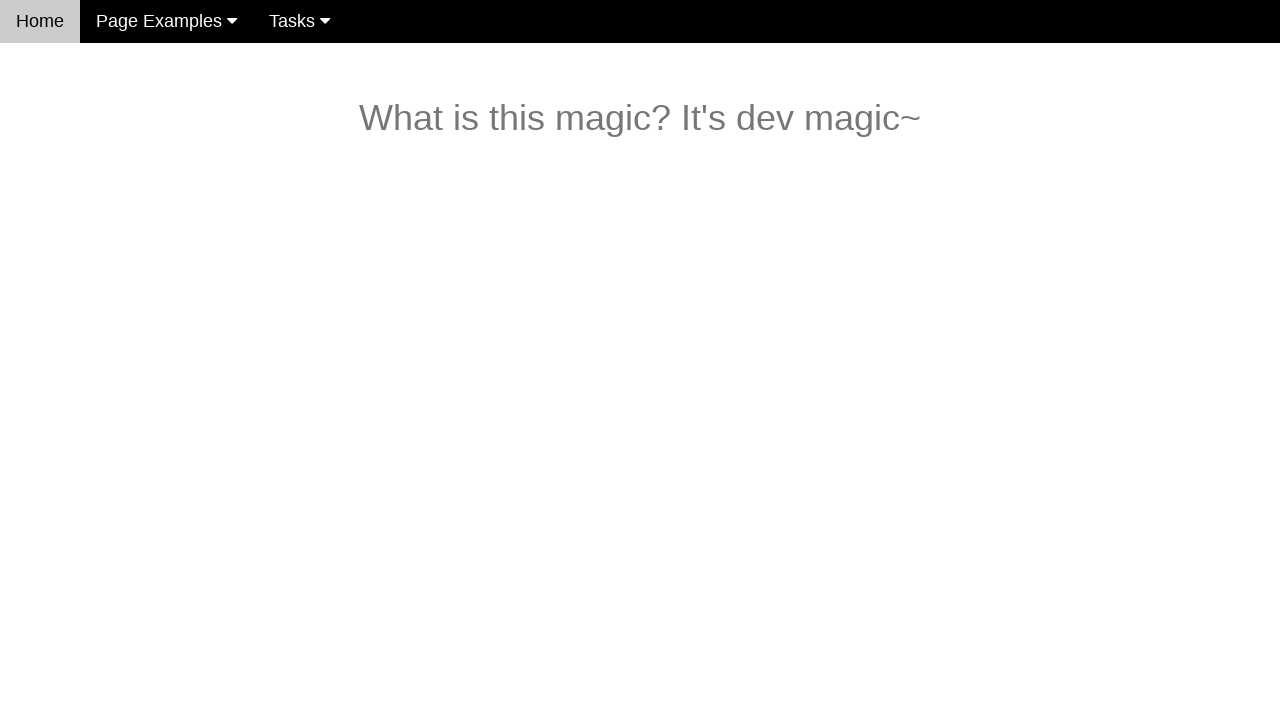